Tests file download functionality by navigating to the download page and clicking on a file to download

Starting URL: https://the-internet.herokuapp.com/

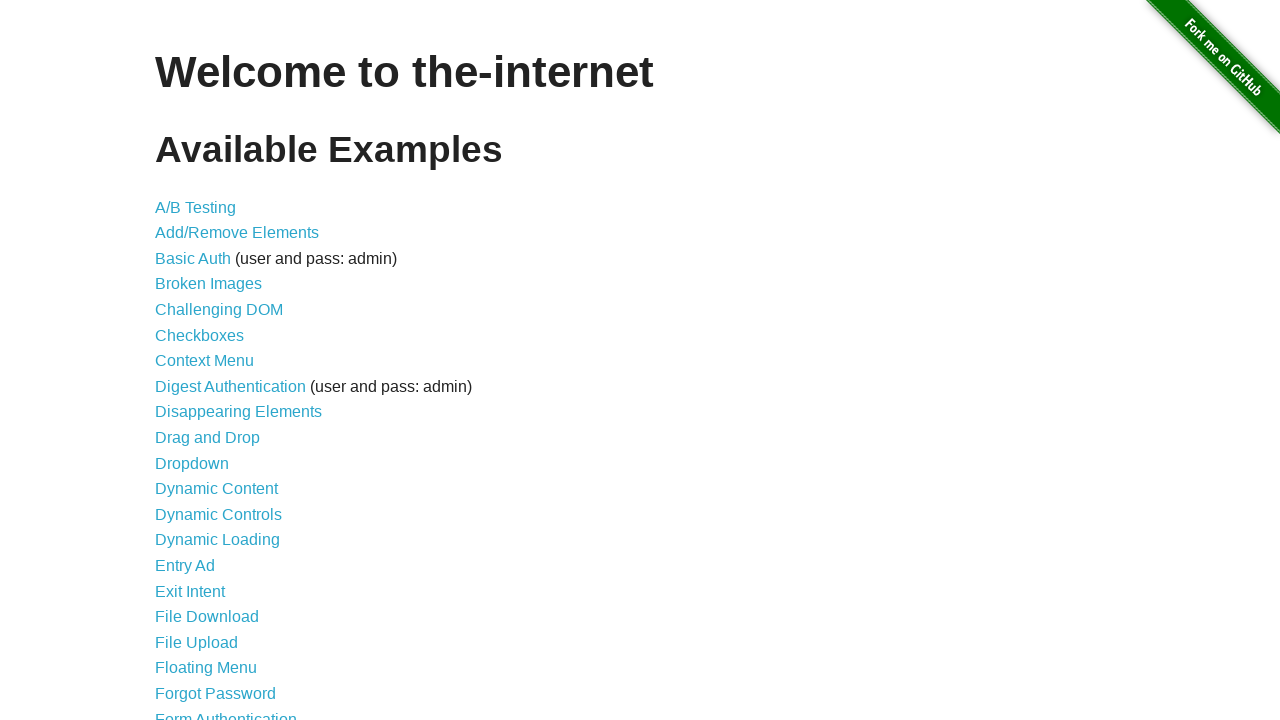

Clicked on File Download link from main page at (207, 617) on a[href='/download']
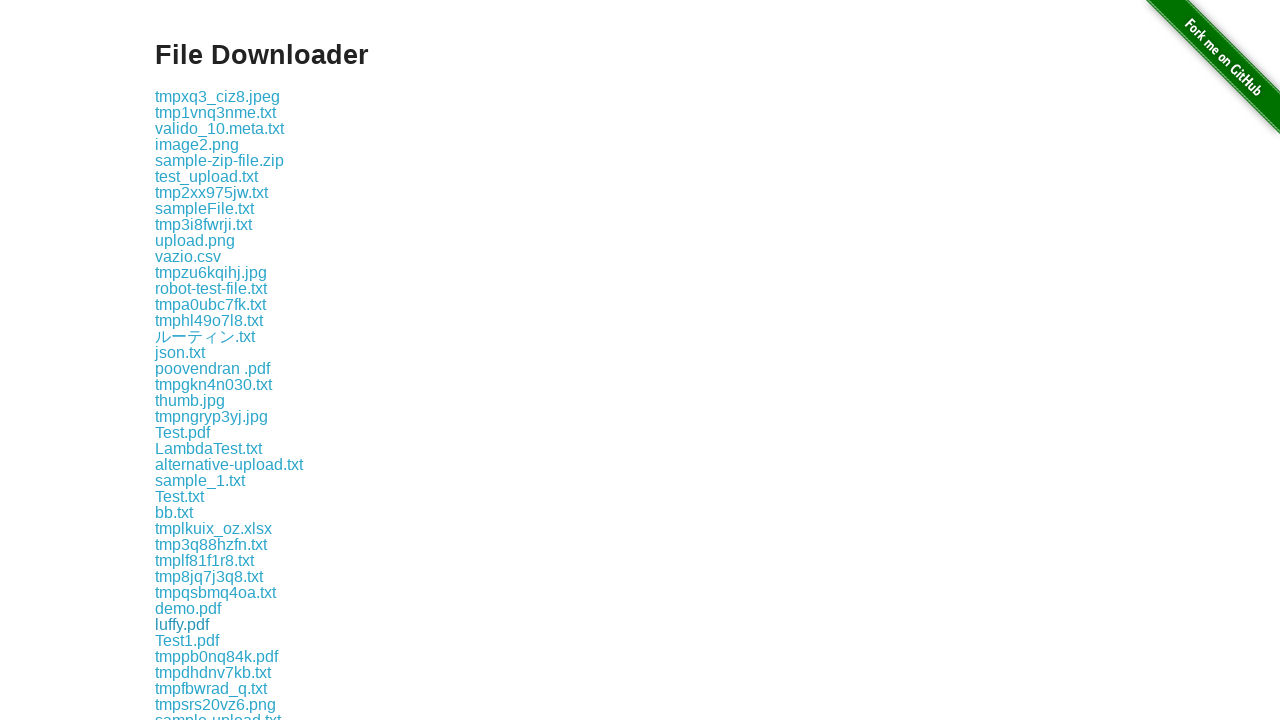

Download page loaded with downloadable file links
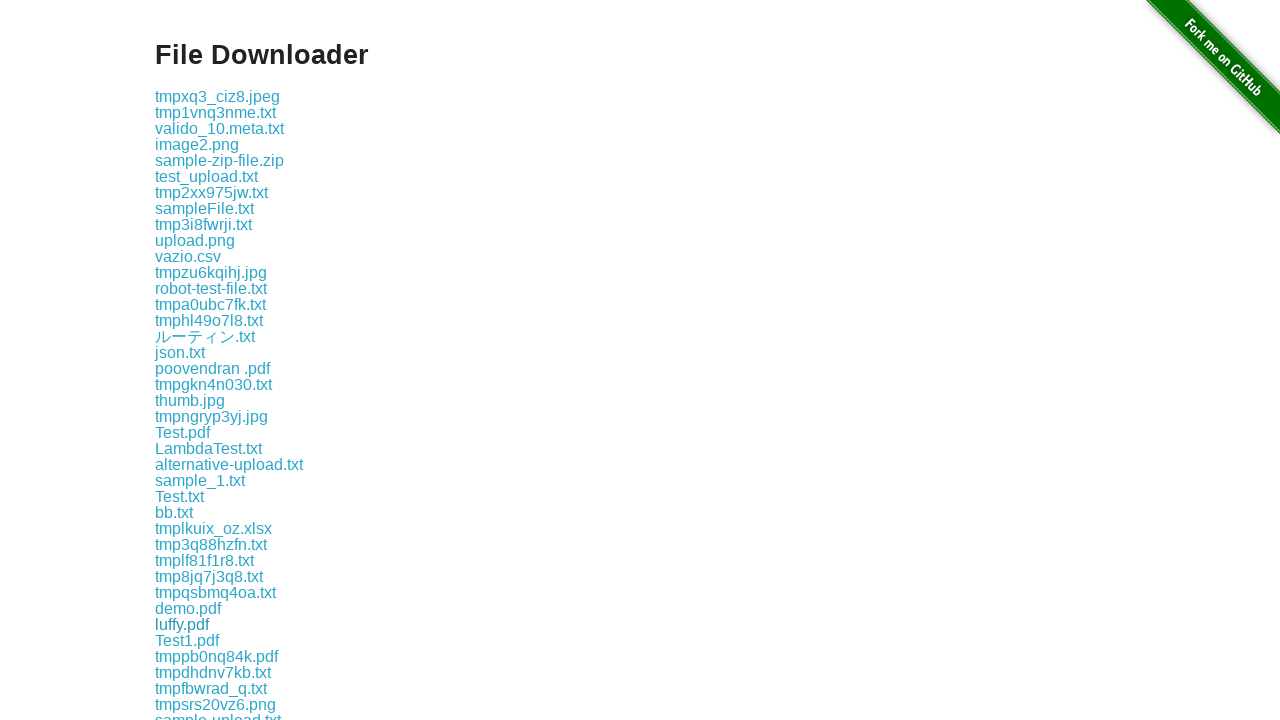

Clicked on first downloadable file to initiate download at (218, 96) on a[href*='download']:first-of-type
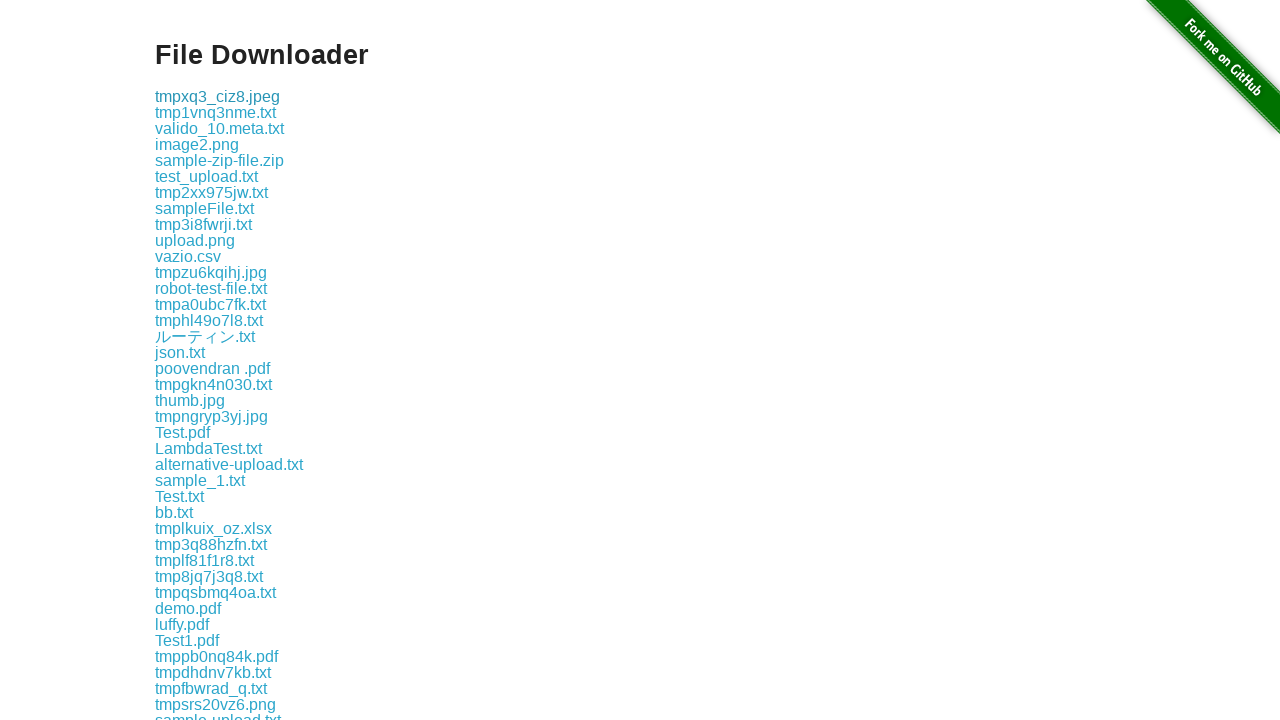

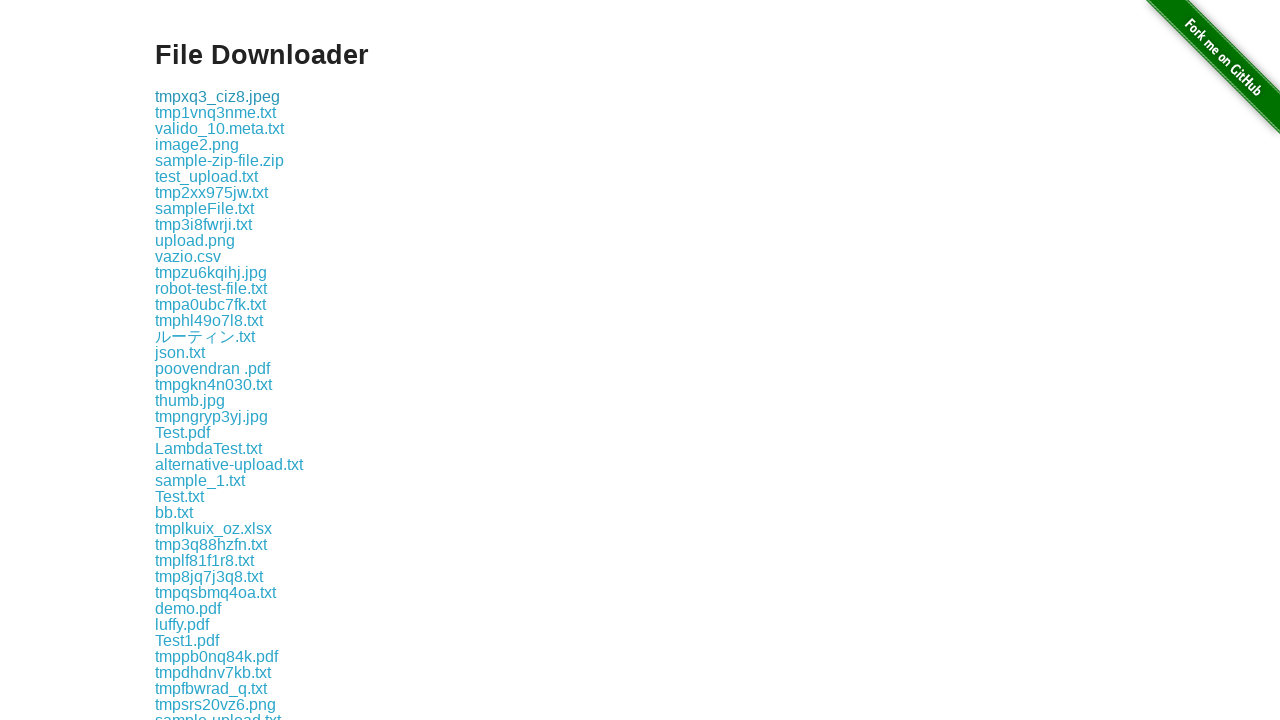